Tests the autocomplete/autosuggestion functionality by typing a partial country name, navigating through dropdown suggestions using keyboard arrows, and selecting "United States (USA)" from the list.

Starting URL: http://www.qaclickacademy.com/practice.php

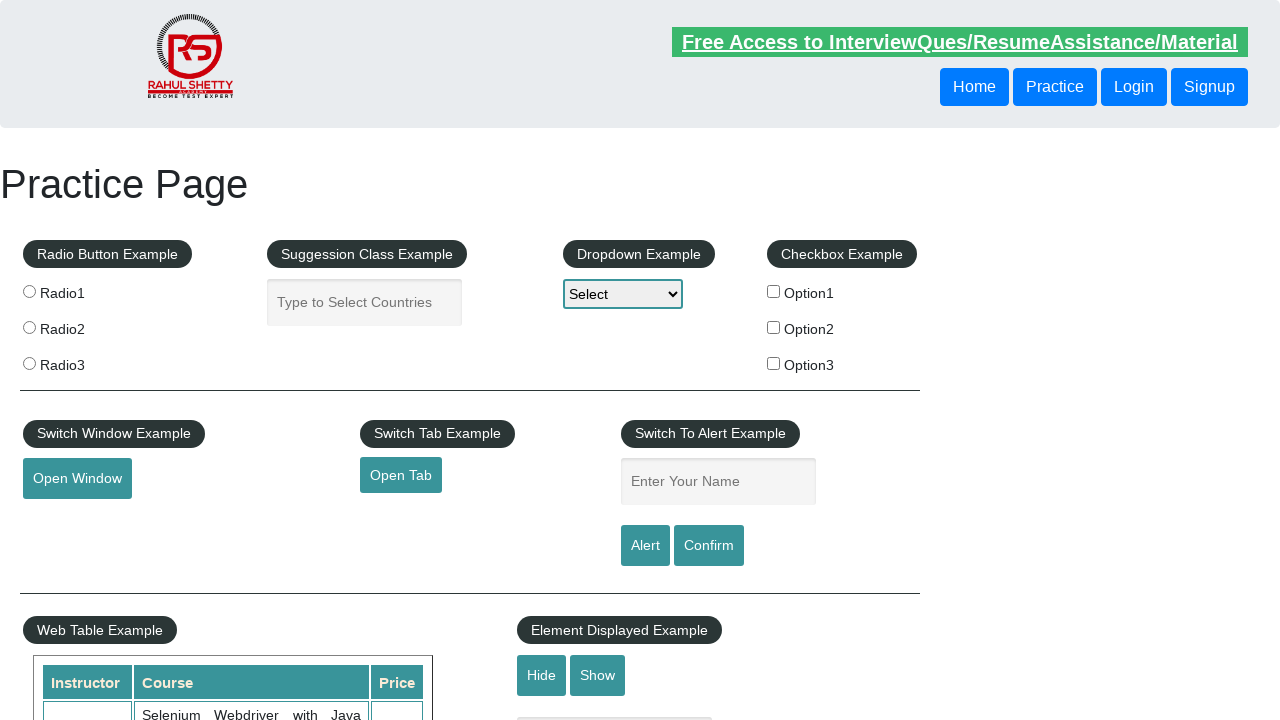

Filled autocomplete input with partial country name 'Uni' on input#autocomplete
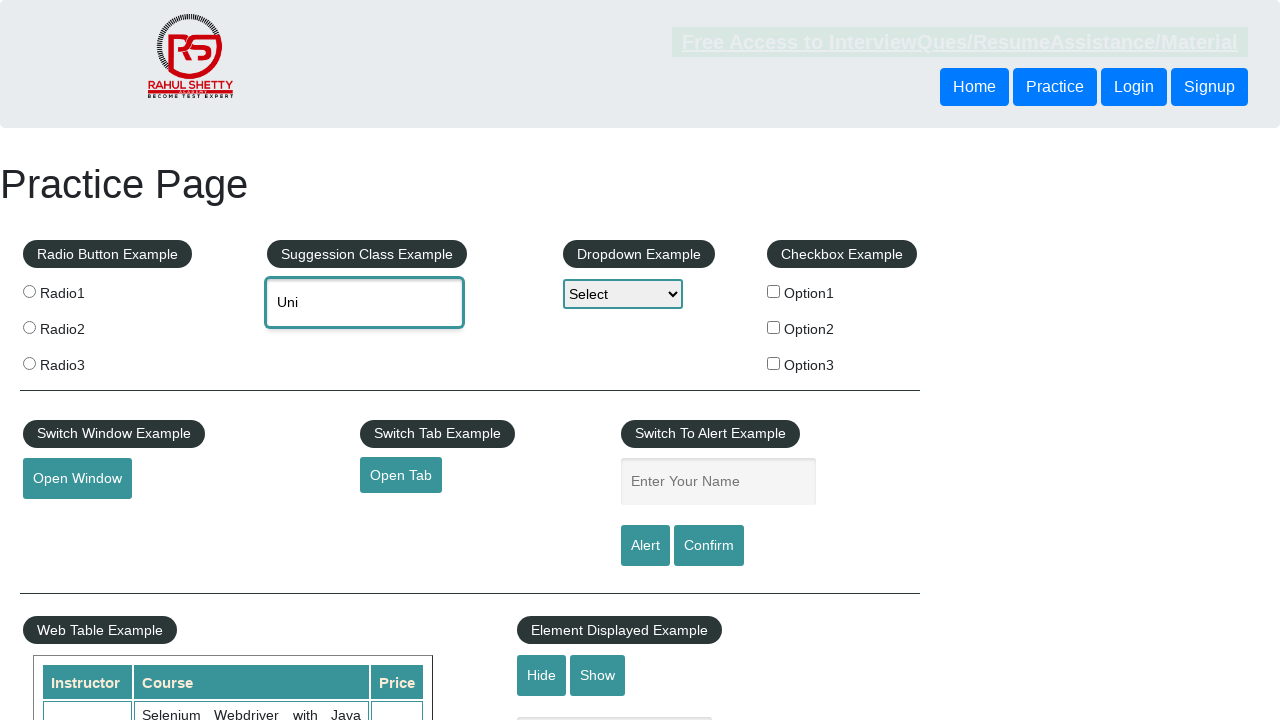

Pressed ArrowDown to open autocomplete suggestions dropdown on input#autocomplete
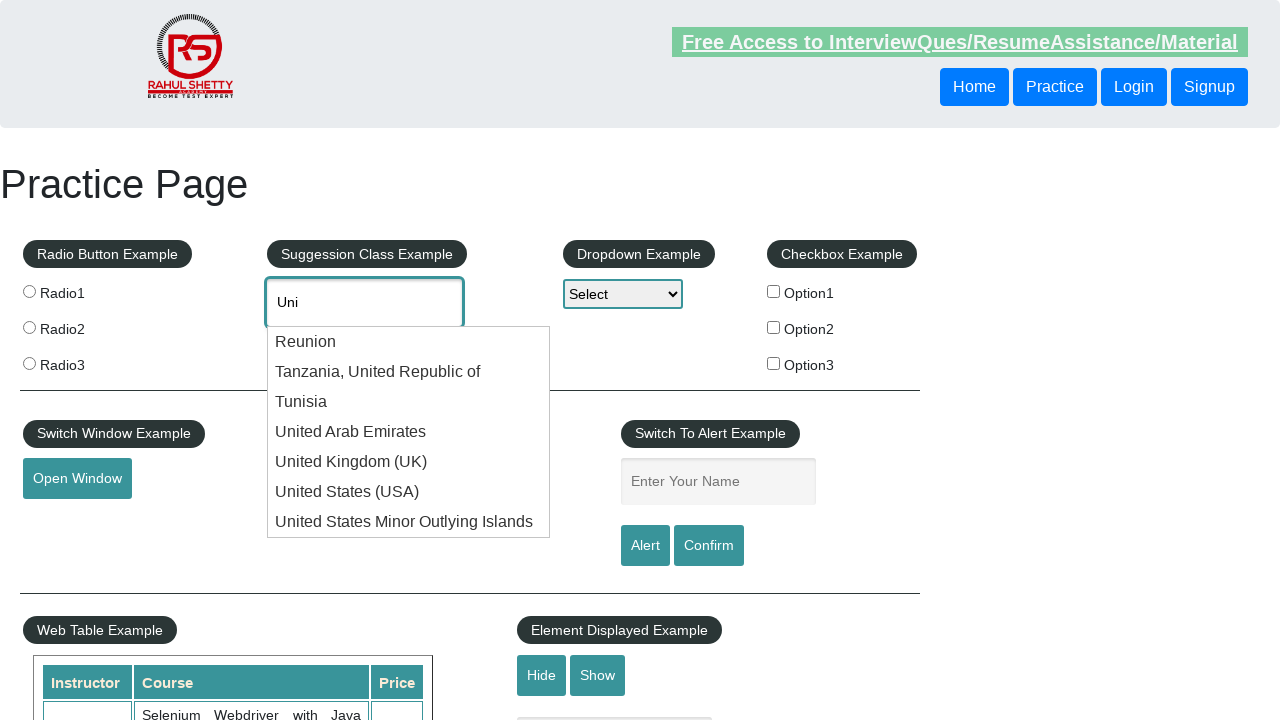

Navigated to next suggestion (iteration 1) on input#autocomplete
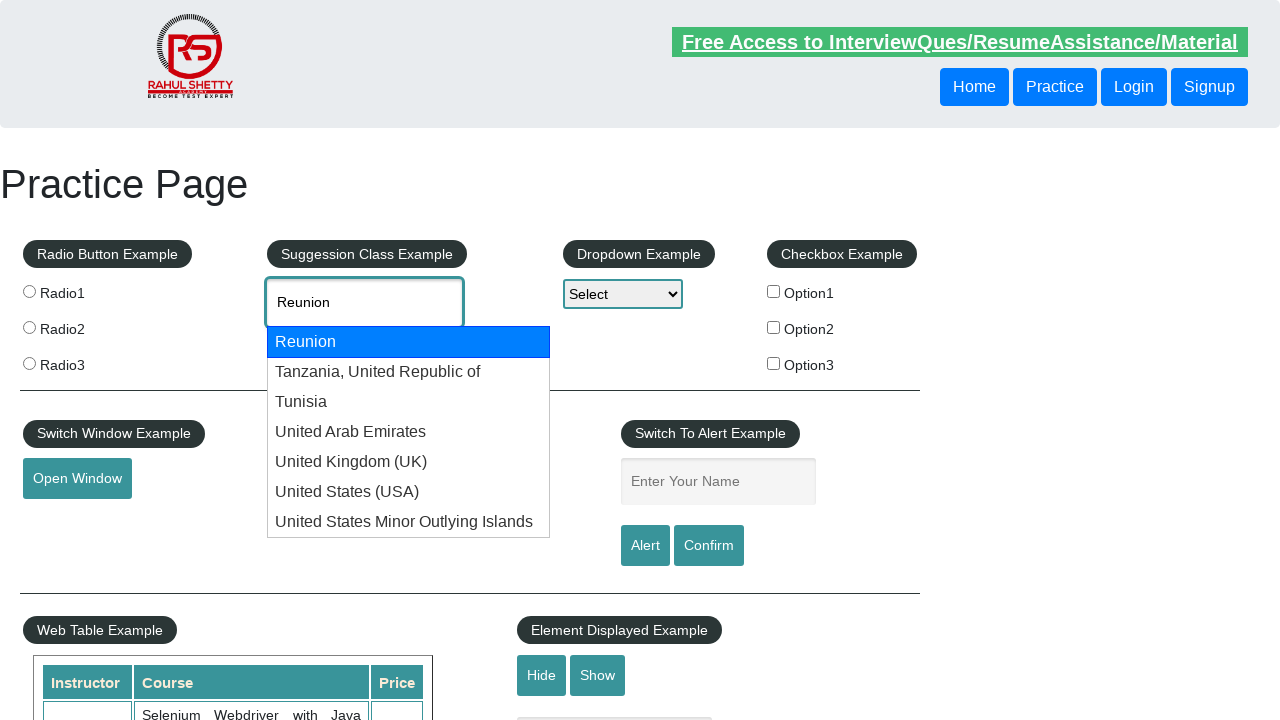

Waited for suggestion to populate
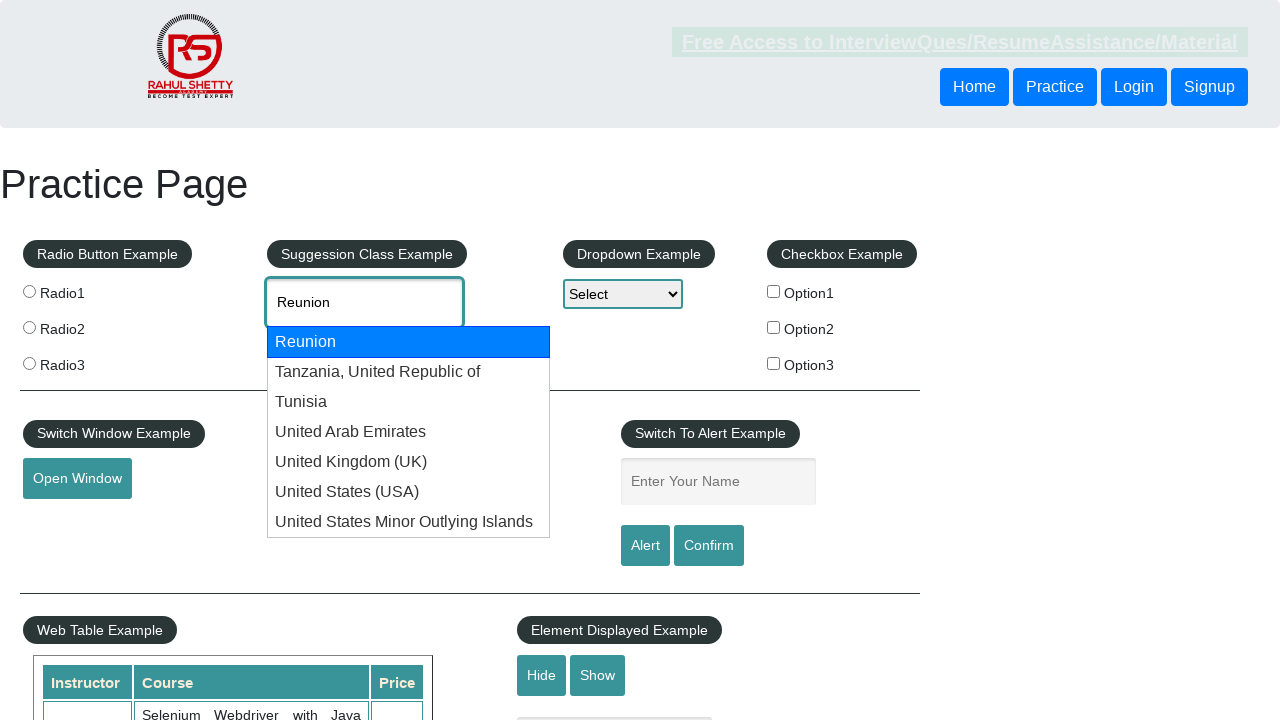

Navigated to next suggestion (iteration 2) on input#autocomplete
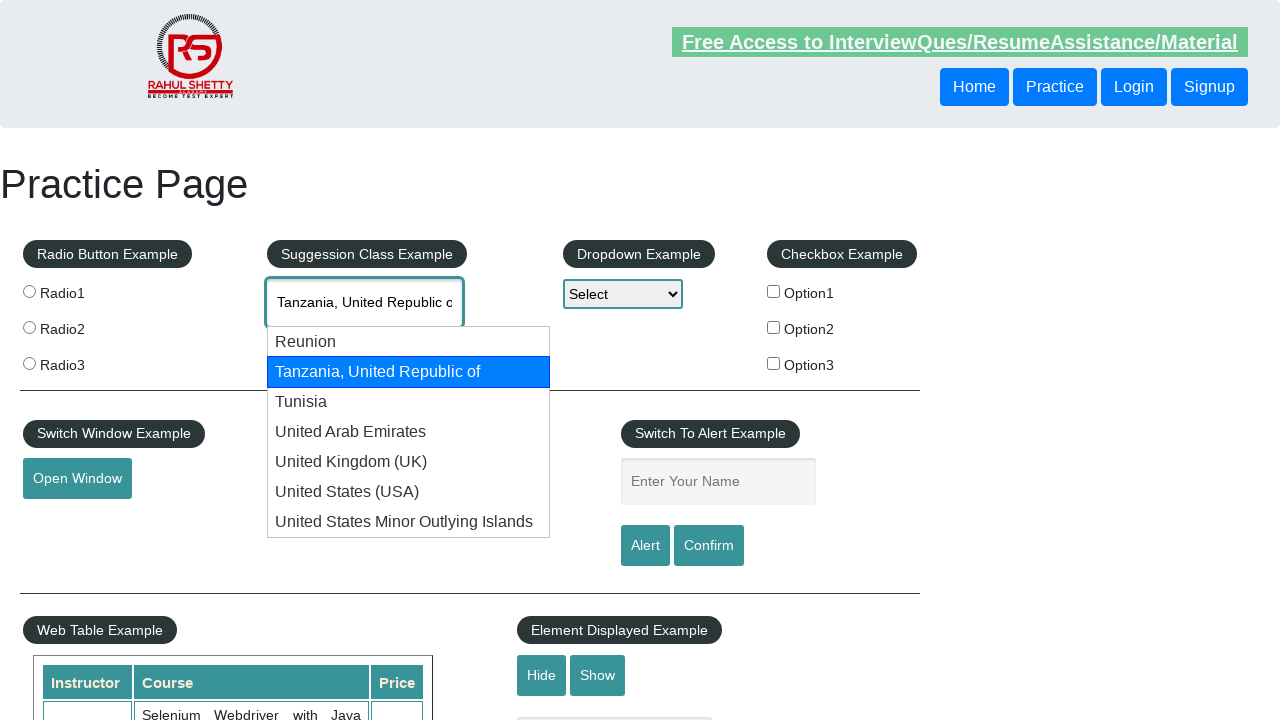

Waited for suggestion to populate
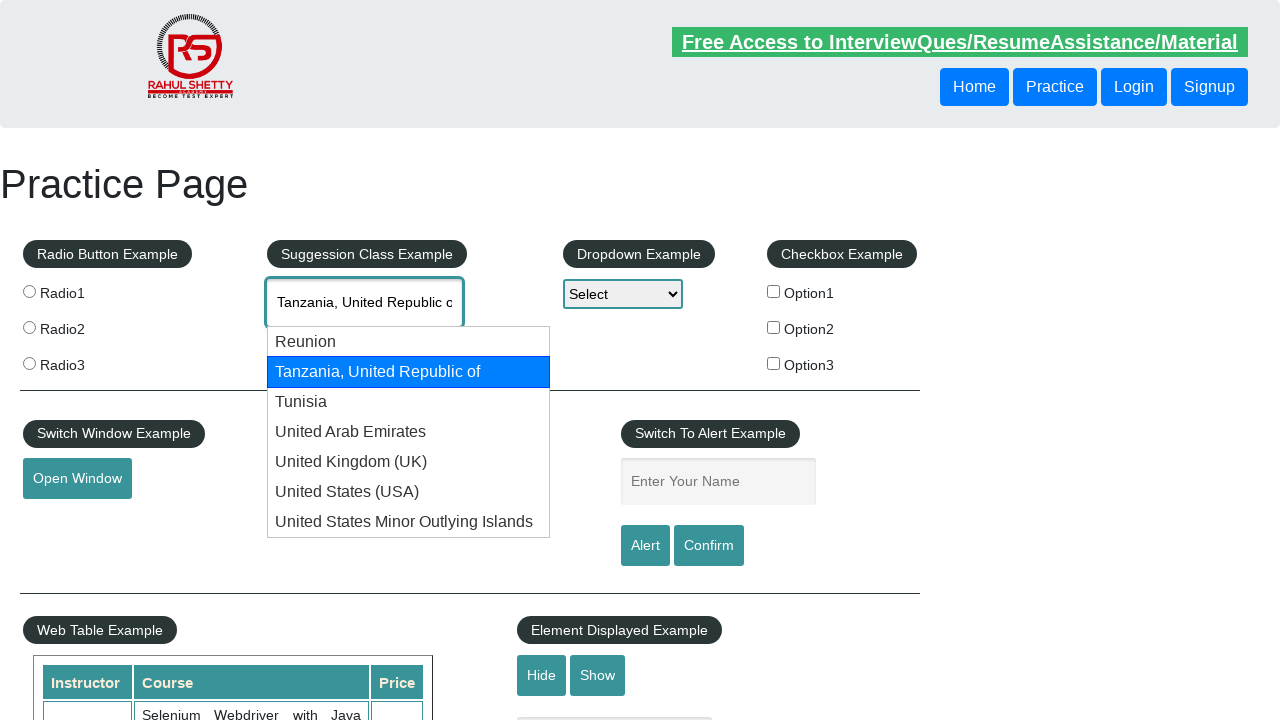

Navigated to next suggestion (iteration 3) on input#autocomplete
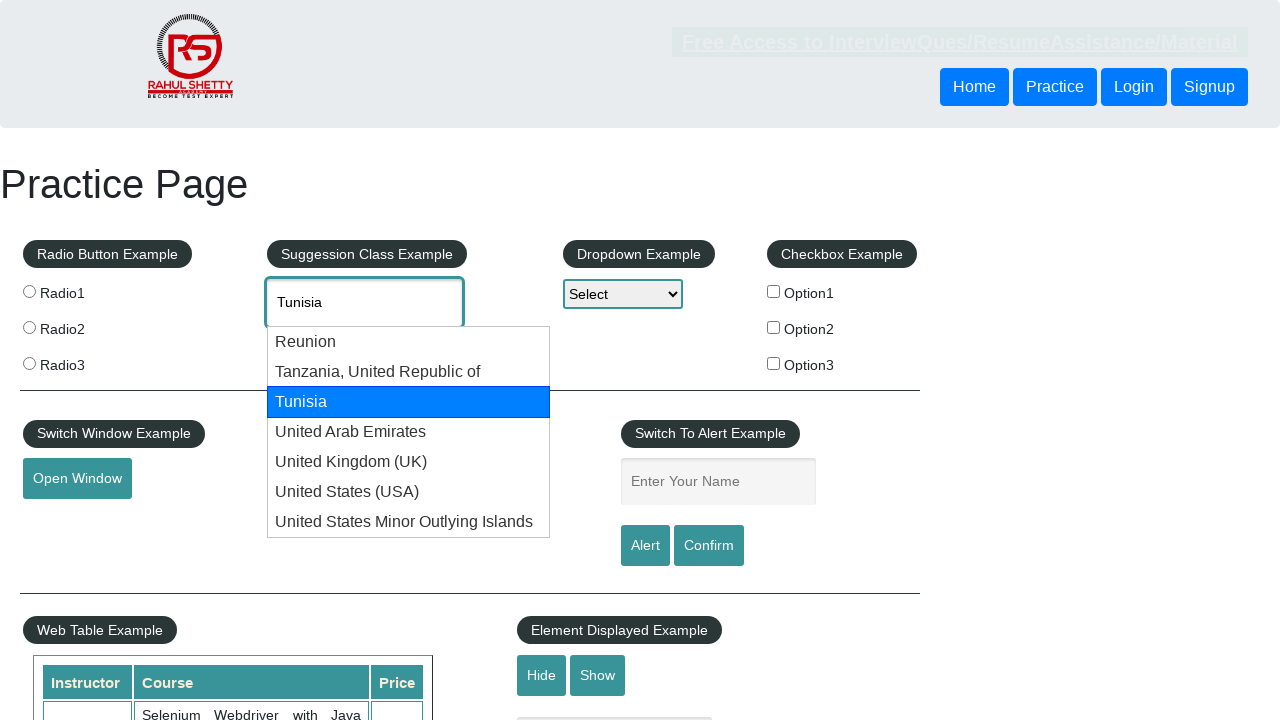

Waited for suggestion to populate
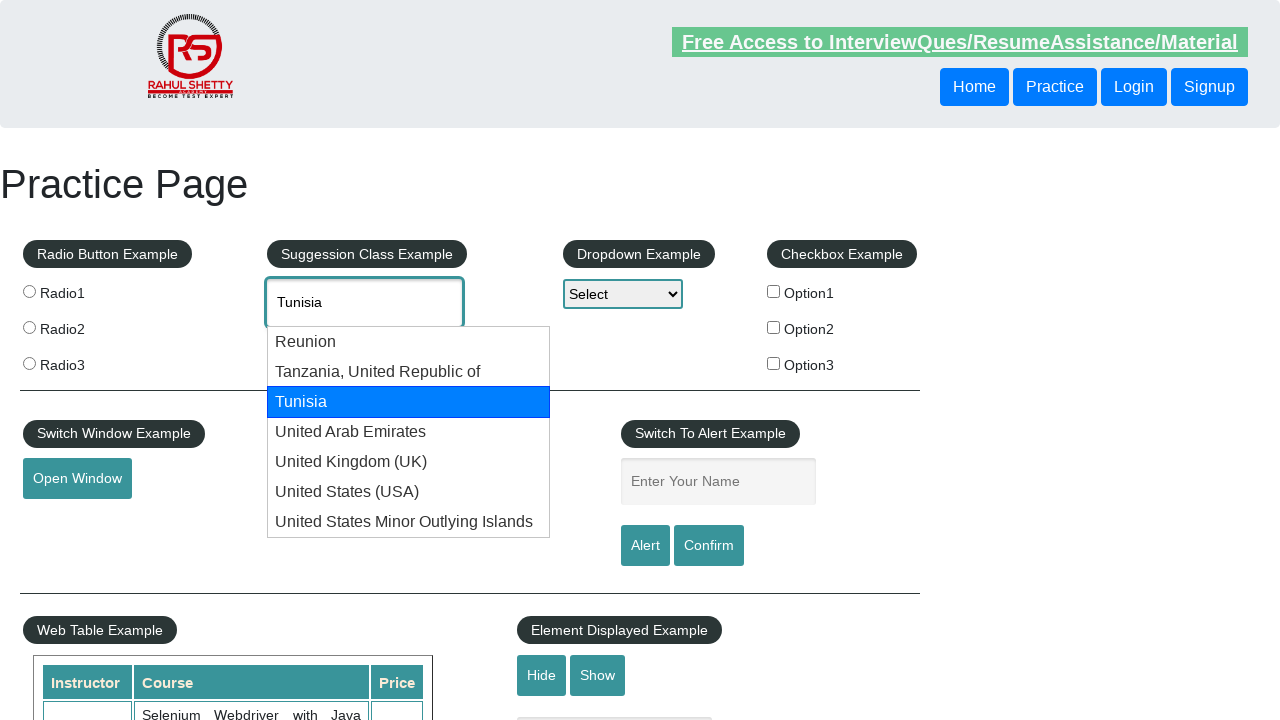

Navigated to next suggestion (iteration 4) on input#autocomplete
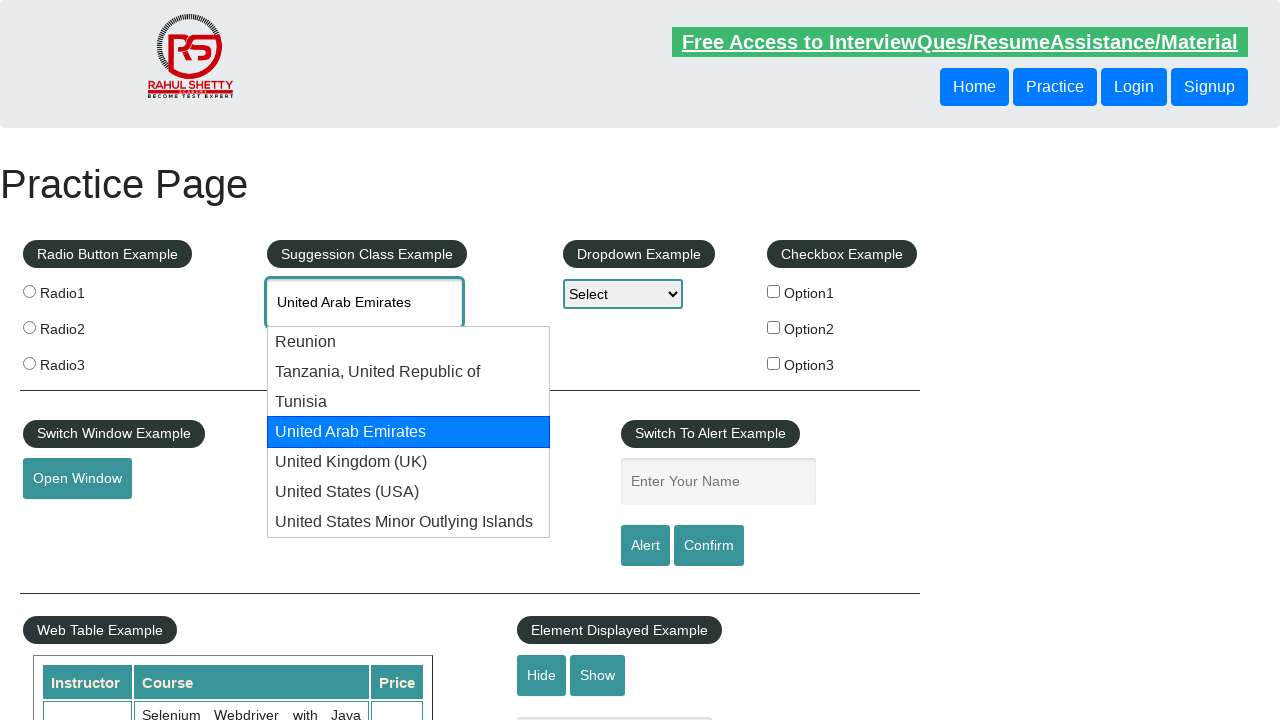

Waited for suggestion to populate
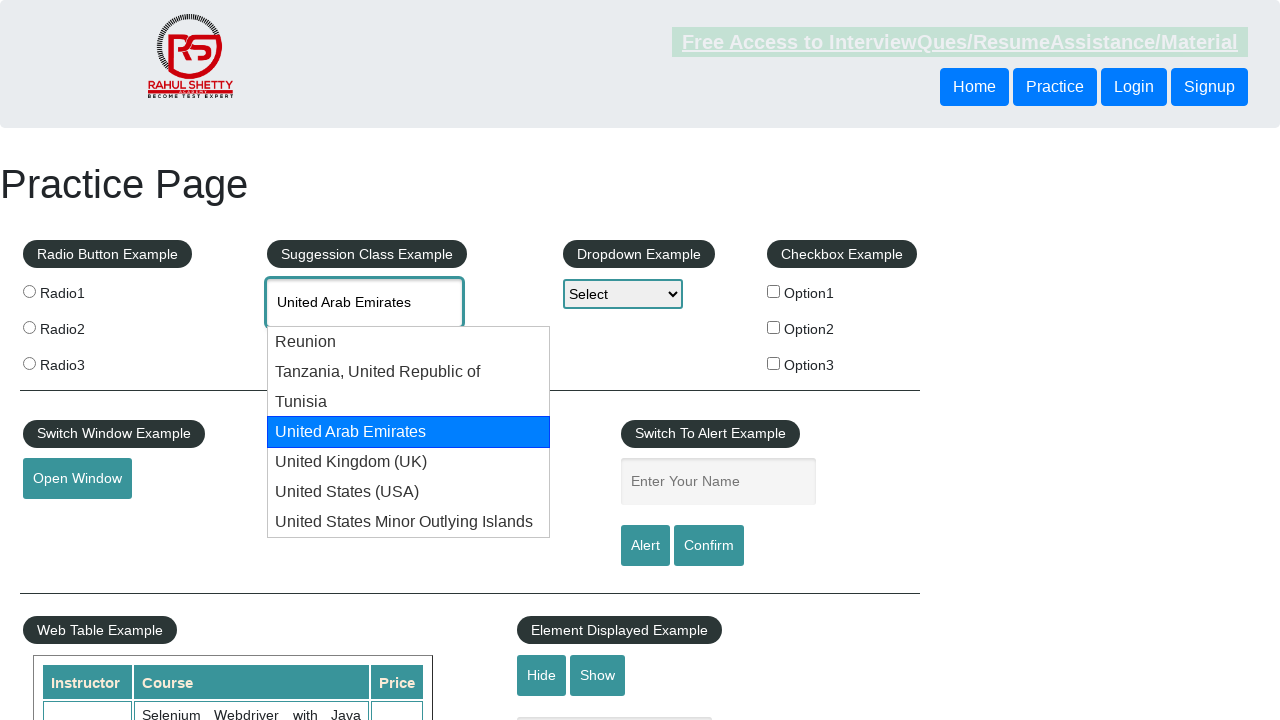

Navigated to next suggestion (iteration 5) on input#autocomplete
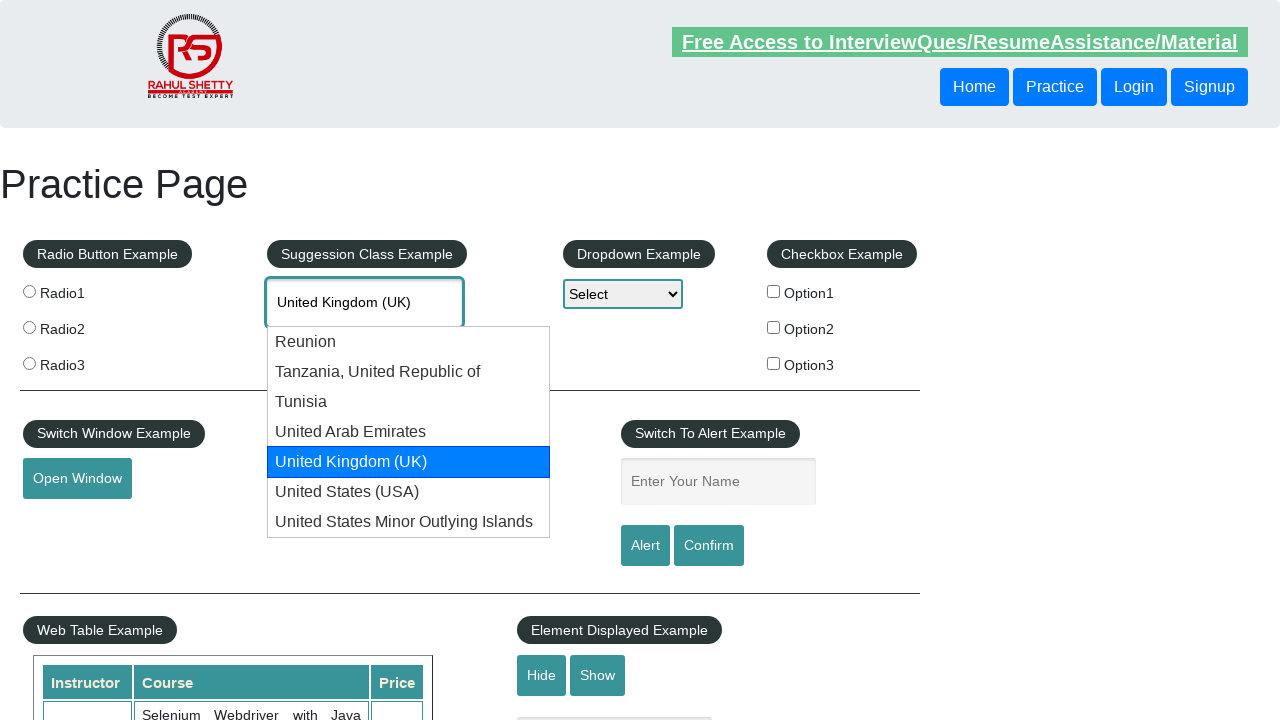

Waited for suggestion to populate
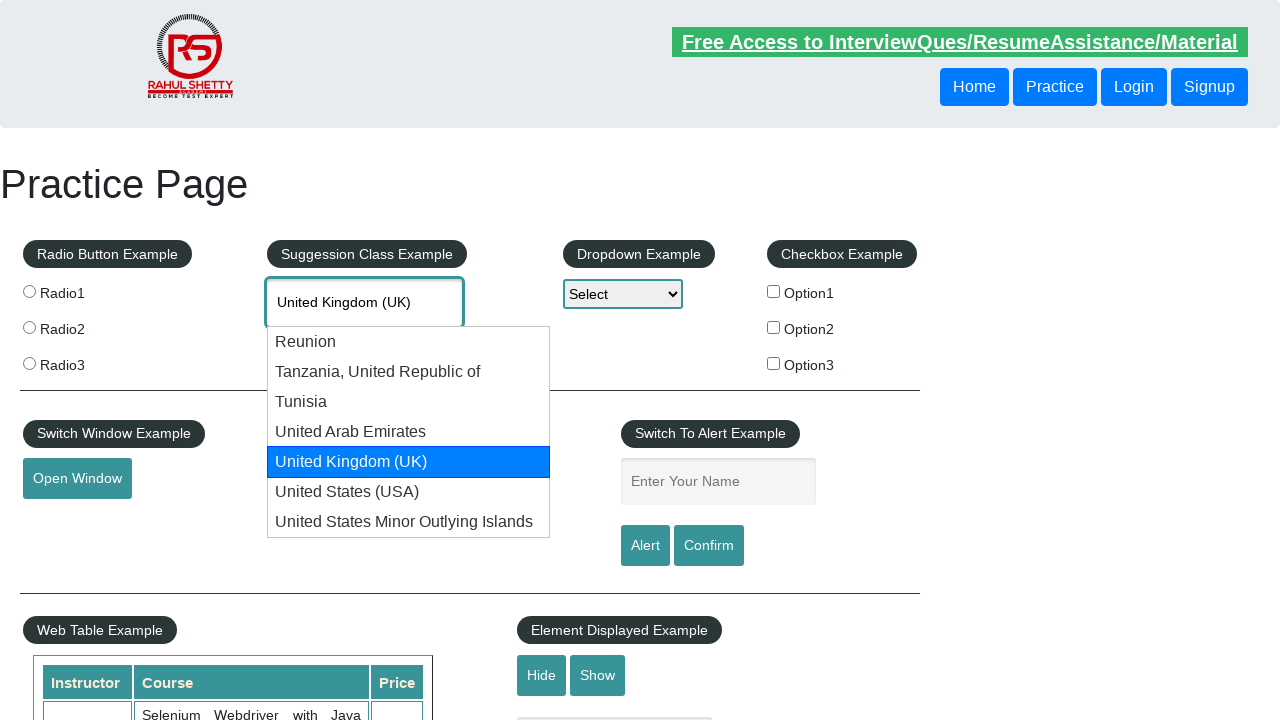

Navigated to next suggestion (iteration 6) on input#autocomplete
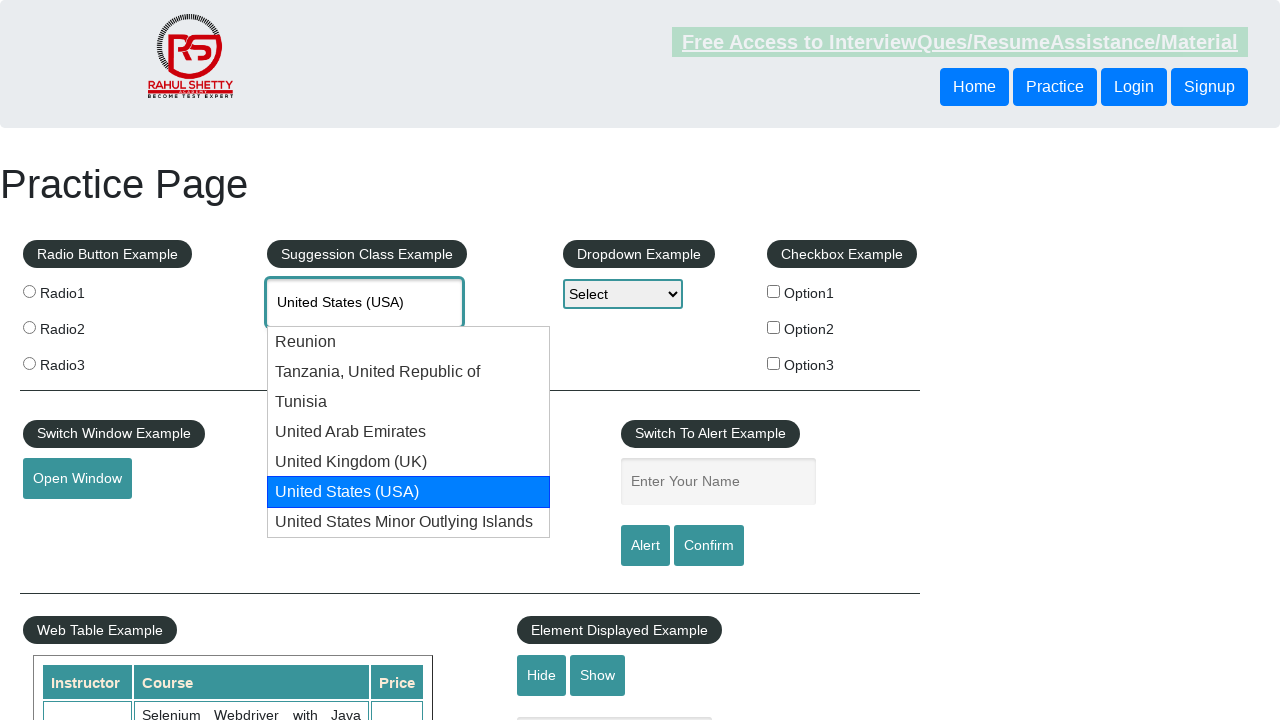

Waited for suggestion to populate
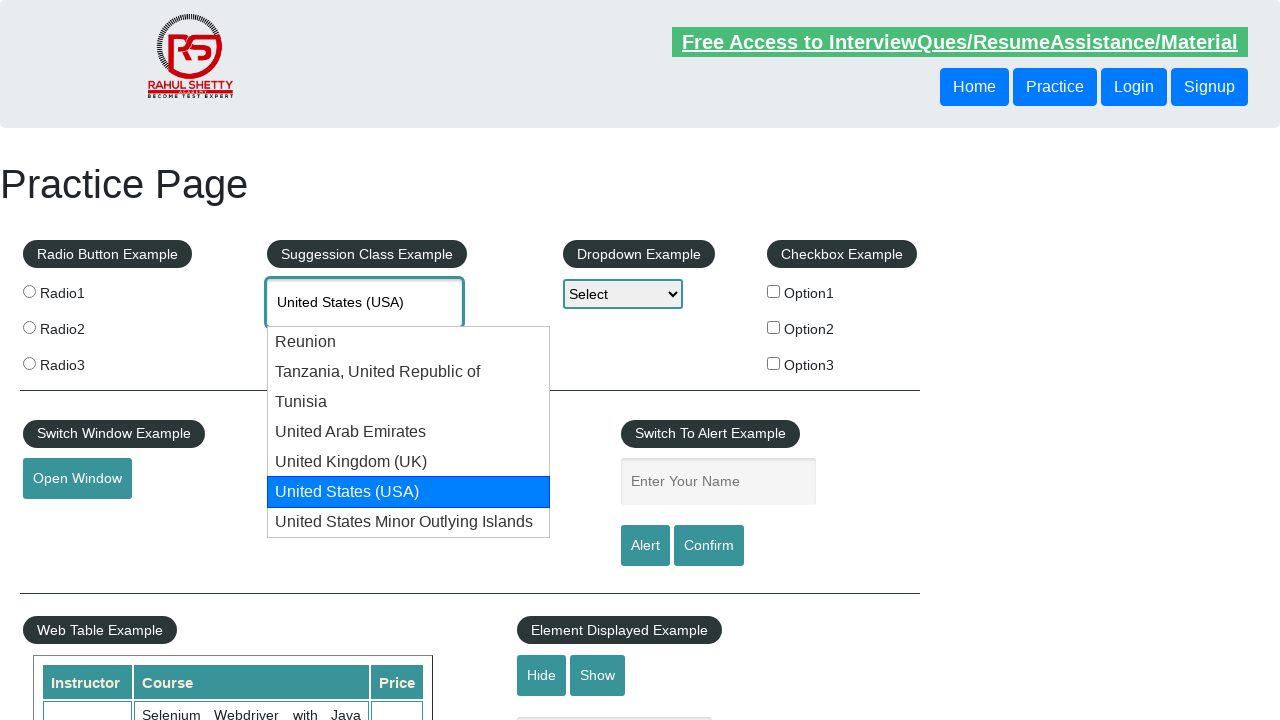

Found 'United States (USA)' in autocomplete suggestions
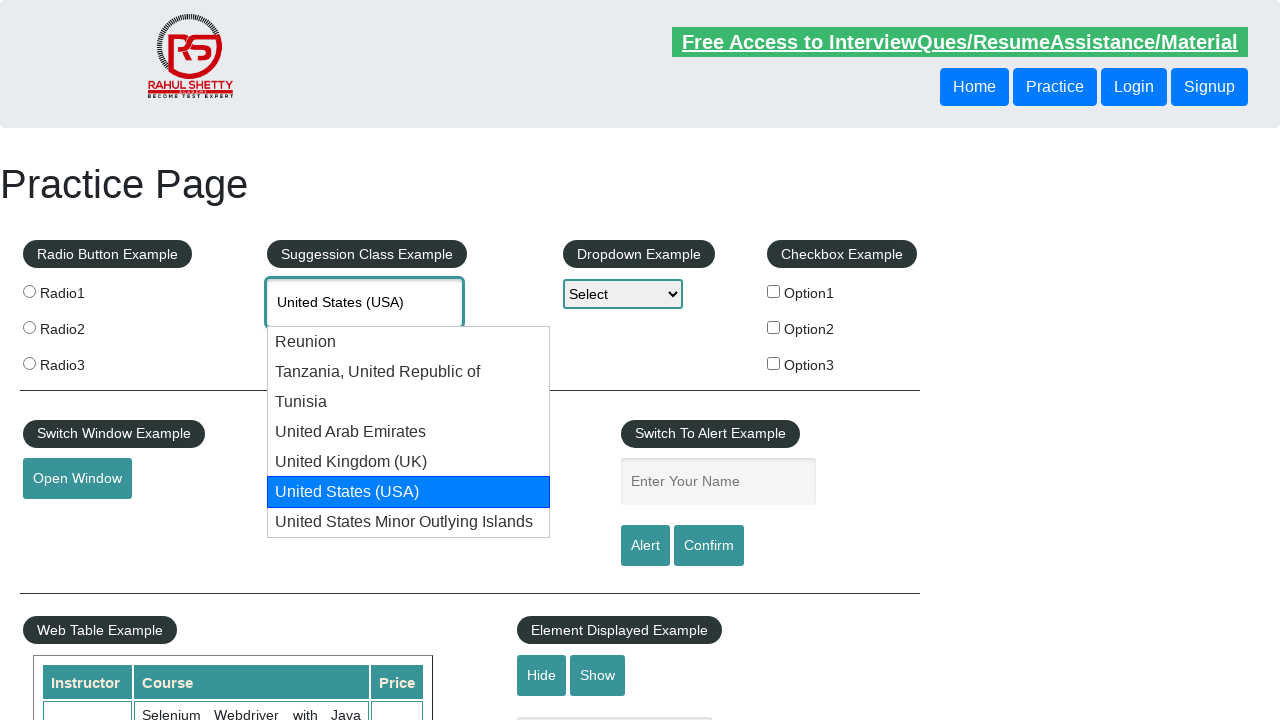

Pressed Enter to select 'United States (USA)' from dropdown on input#autocomplete
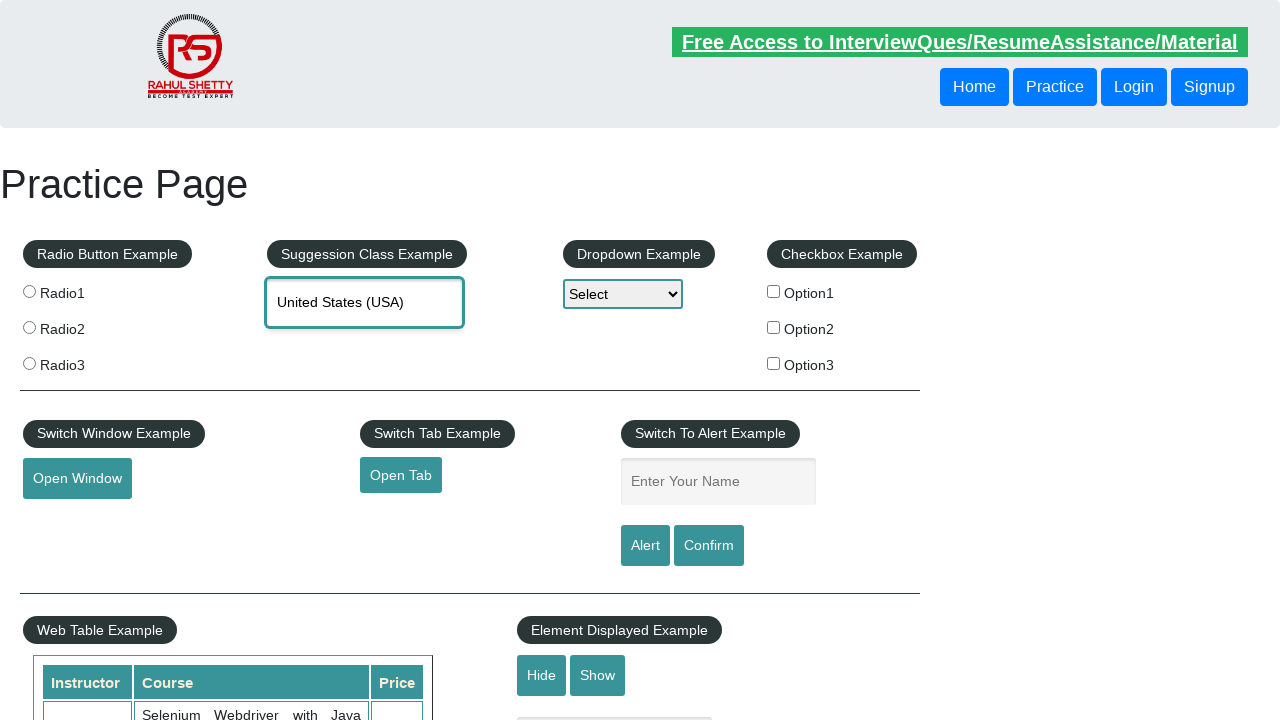

Retrieved final autocomplete value: 'United States (USA)'
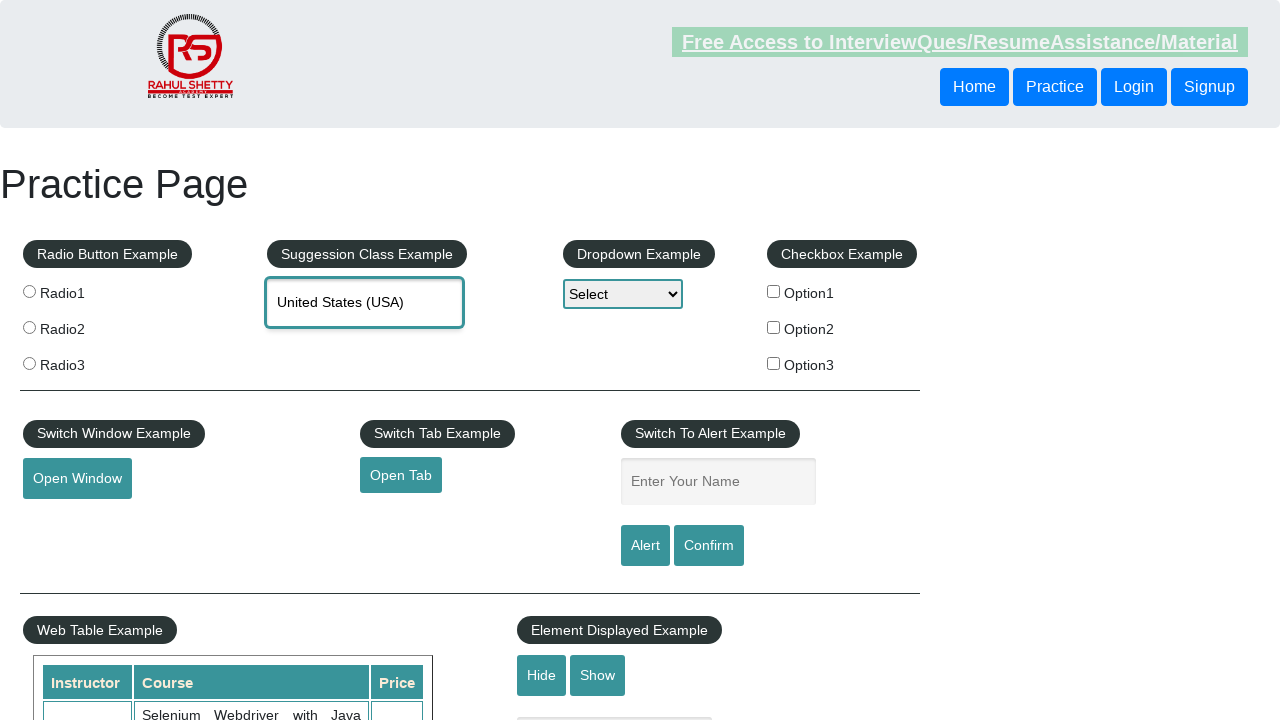

Assertion passed: Autocomplete field contains 'United States (USA)'
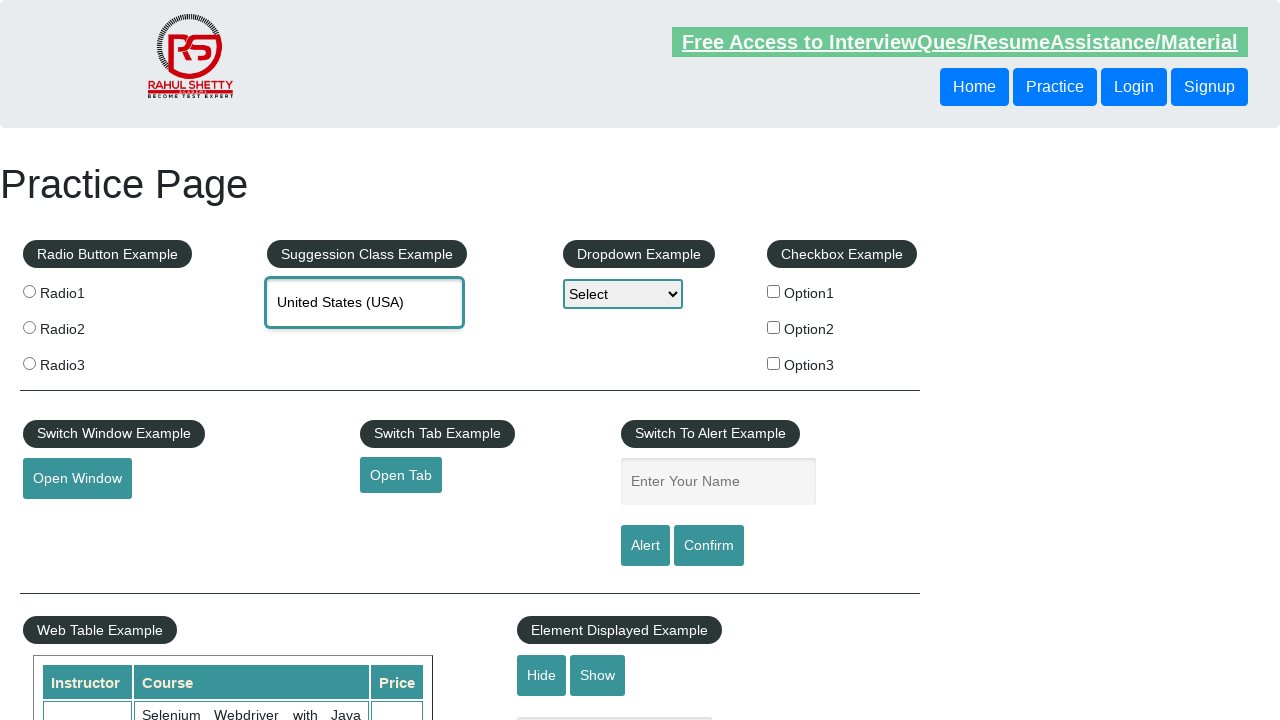

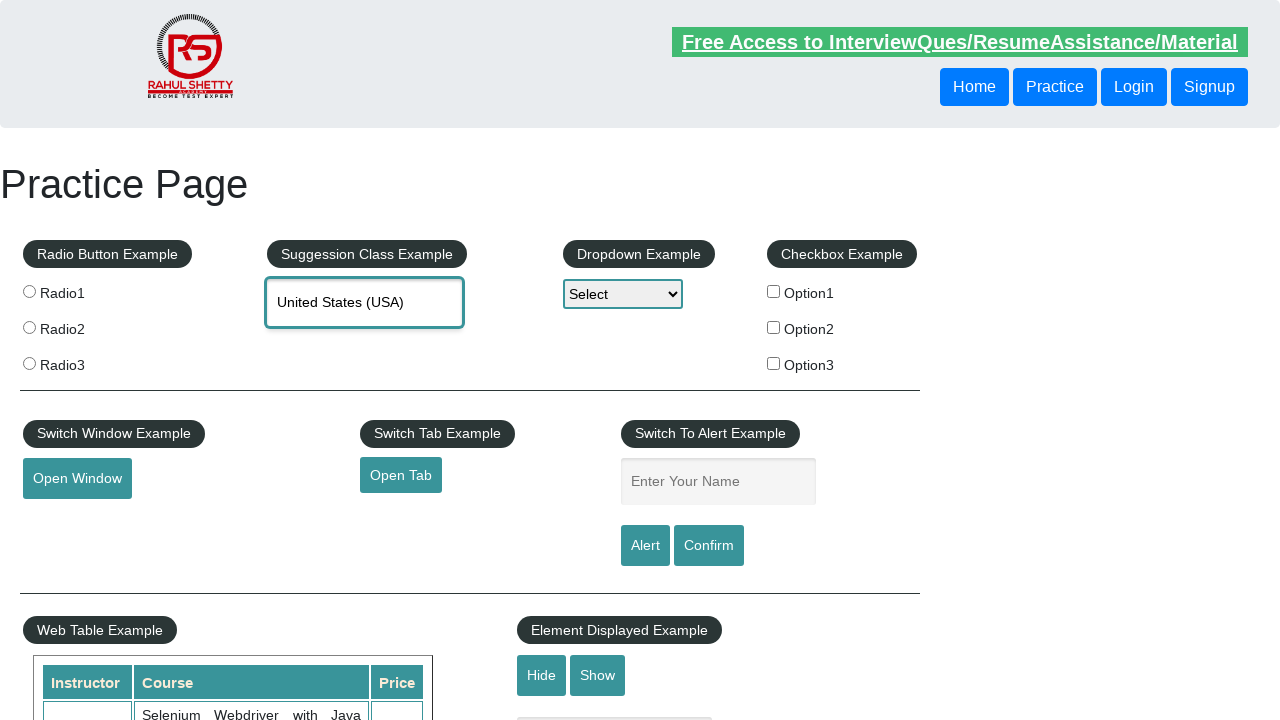